Tests a registration form by filling in required fields (first name, last name, email) and verifying successful submission with a congratulations message.

Starting URL: http://suninjuly.github.io/registration1.html

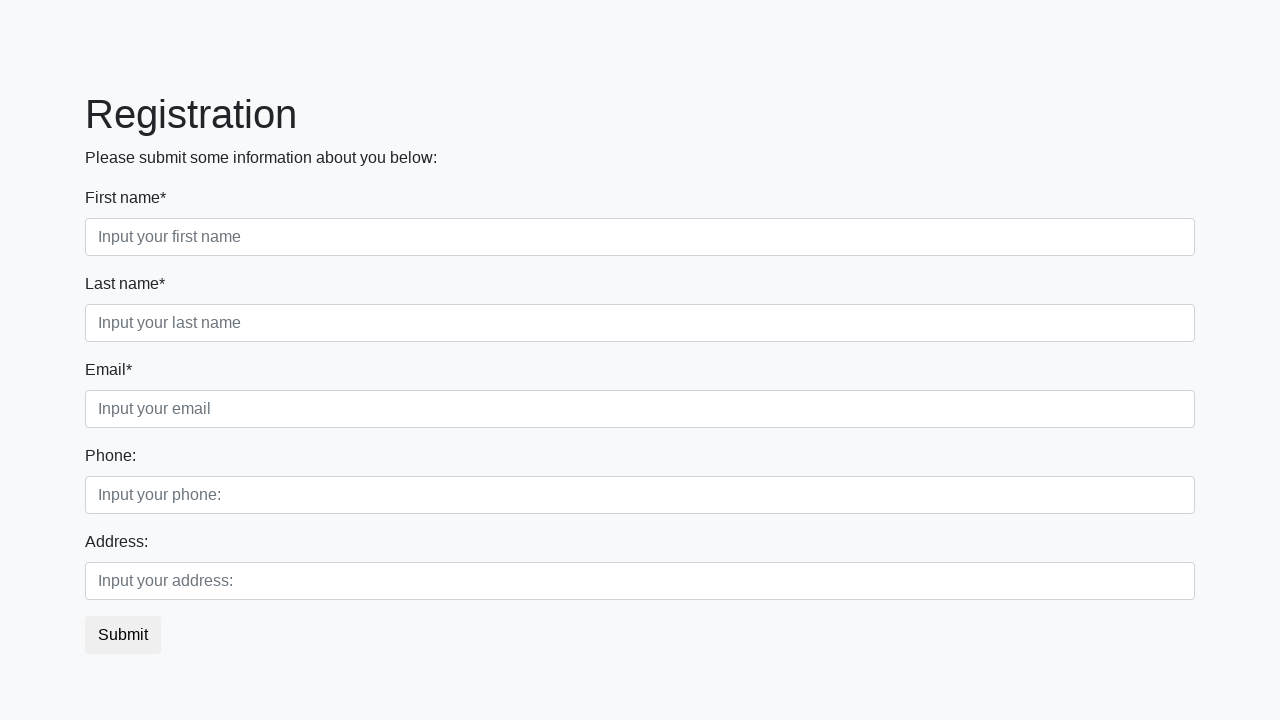

Filled first name field with 'Ivan' on .first_block .form-group.first_class input
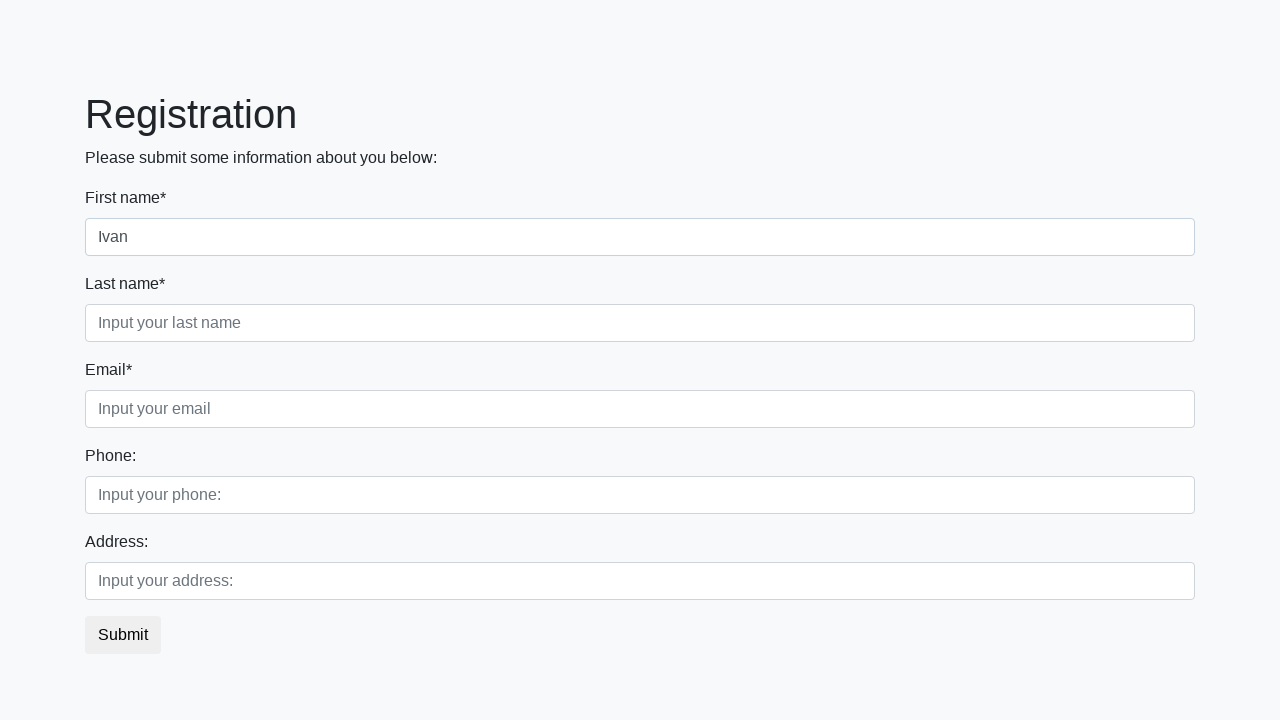

Filled last name field with 'Petrov' on .first_block .form-group.second_class input
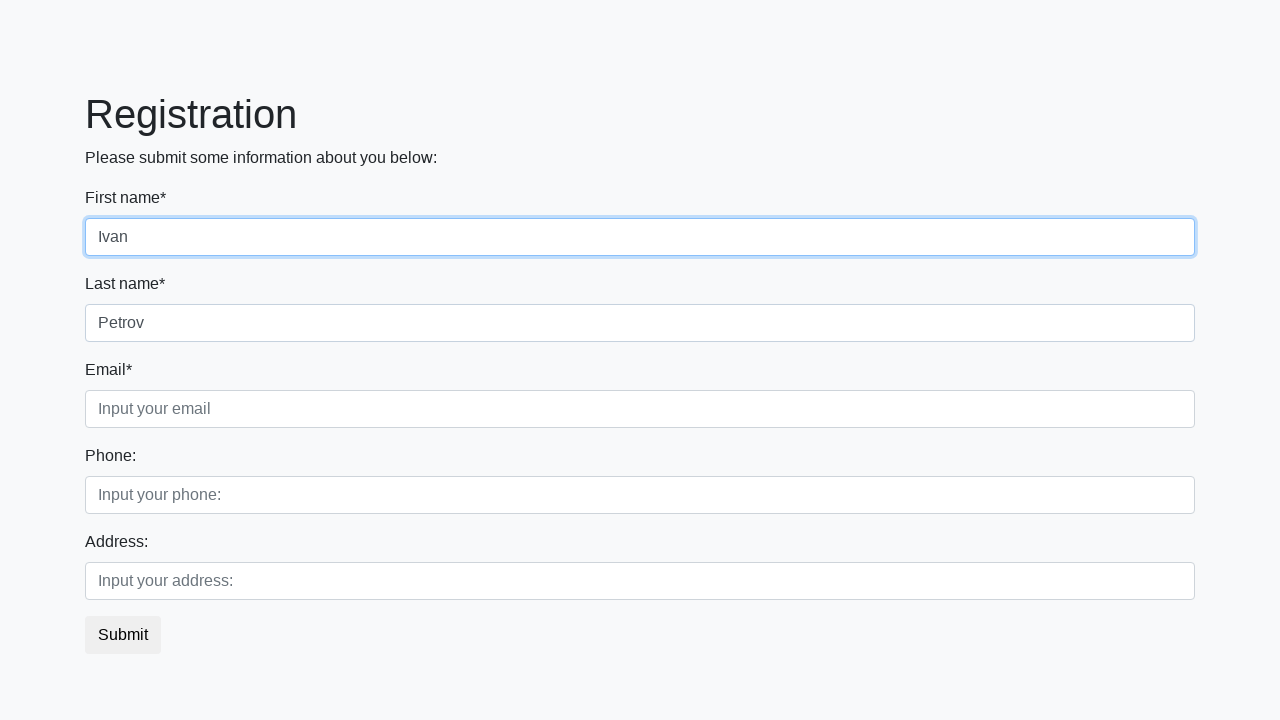

Filled email field with 'mail@box.com' on .first_block .form-group.third_class input
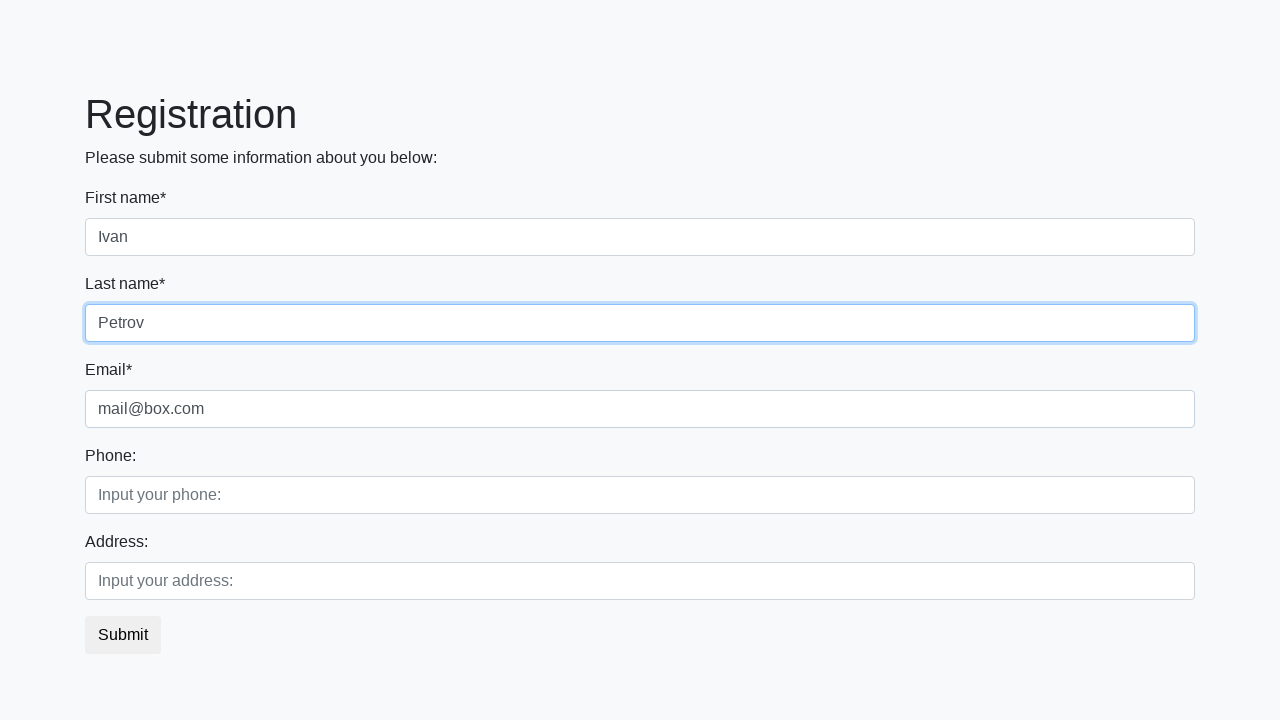

Clicked submit button to register at (123, 635) on button.btn
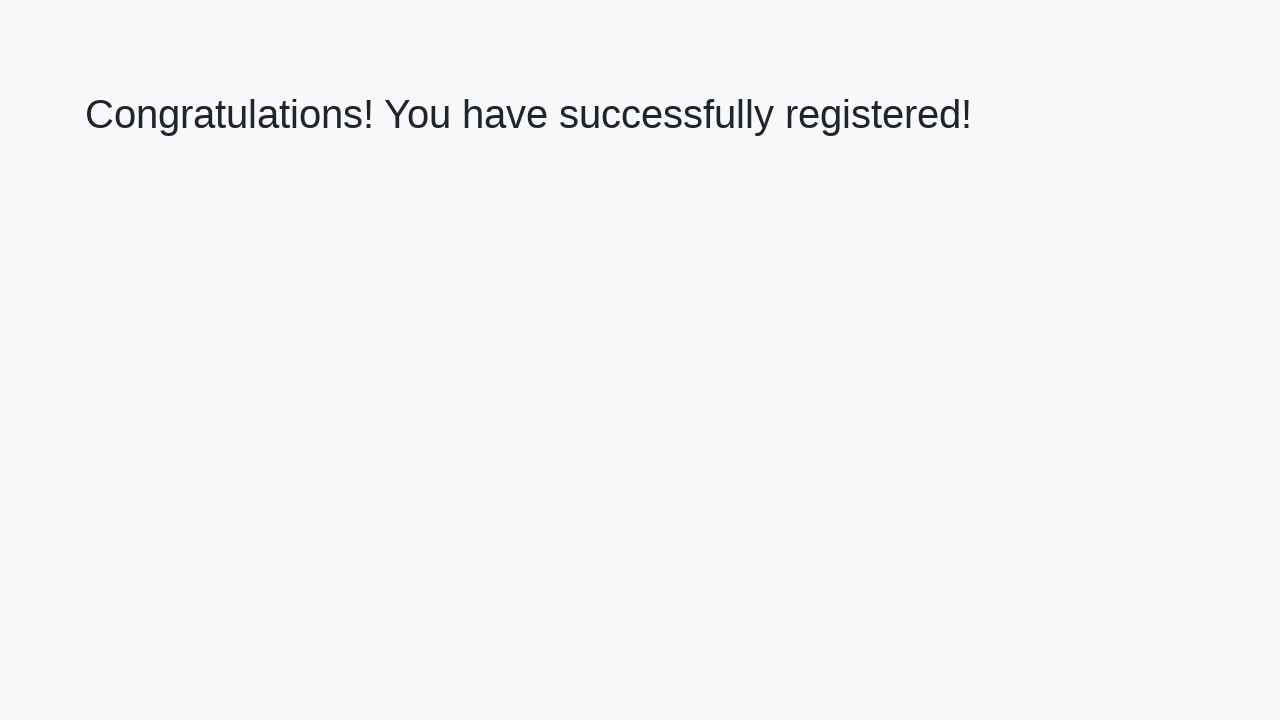

Registration page loaded and success message appeared
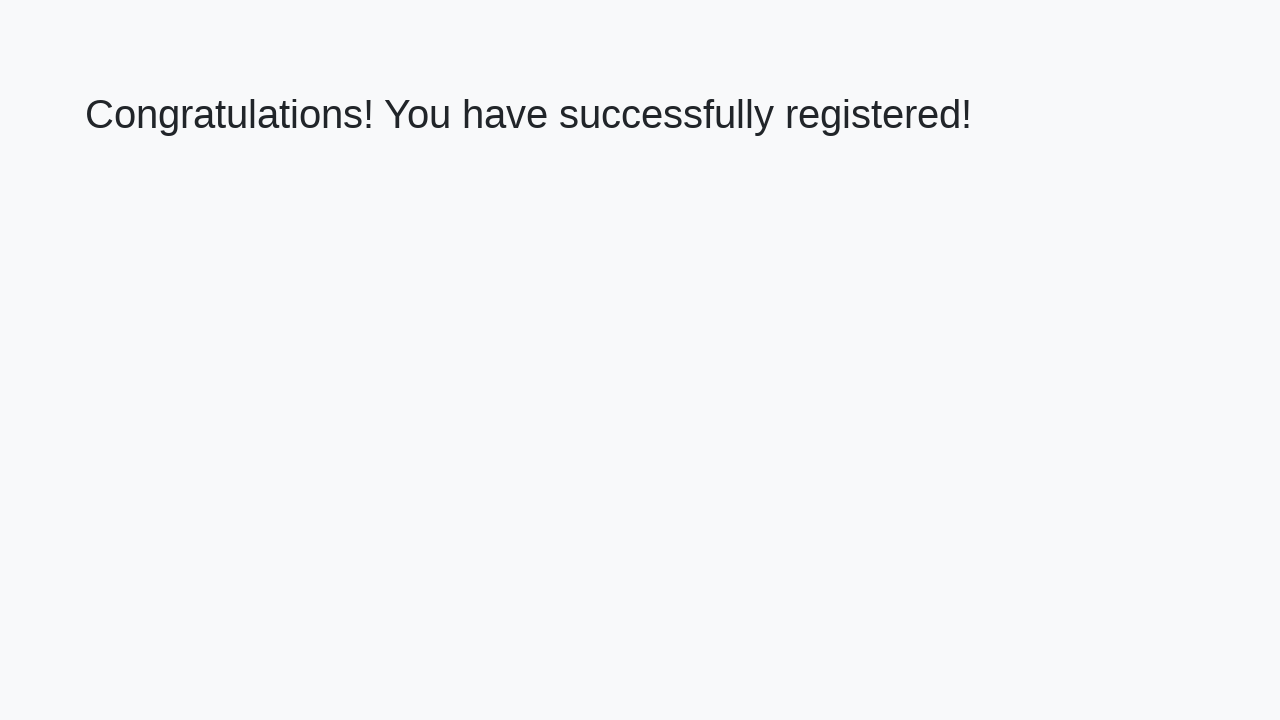

Retrieved success message text
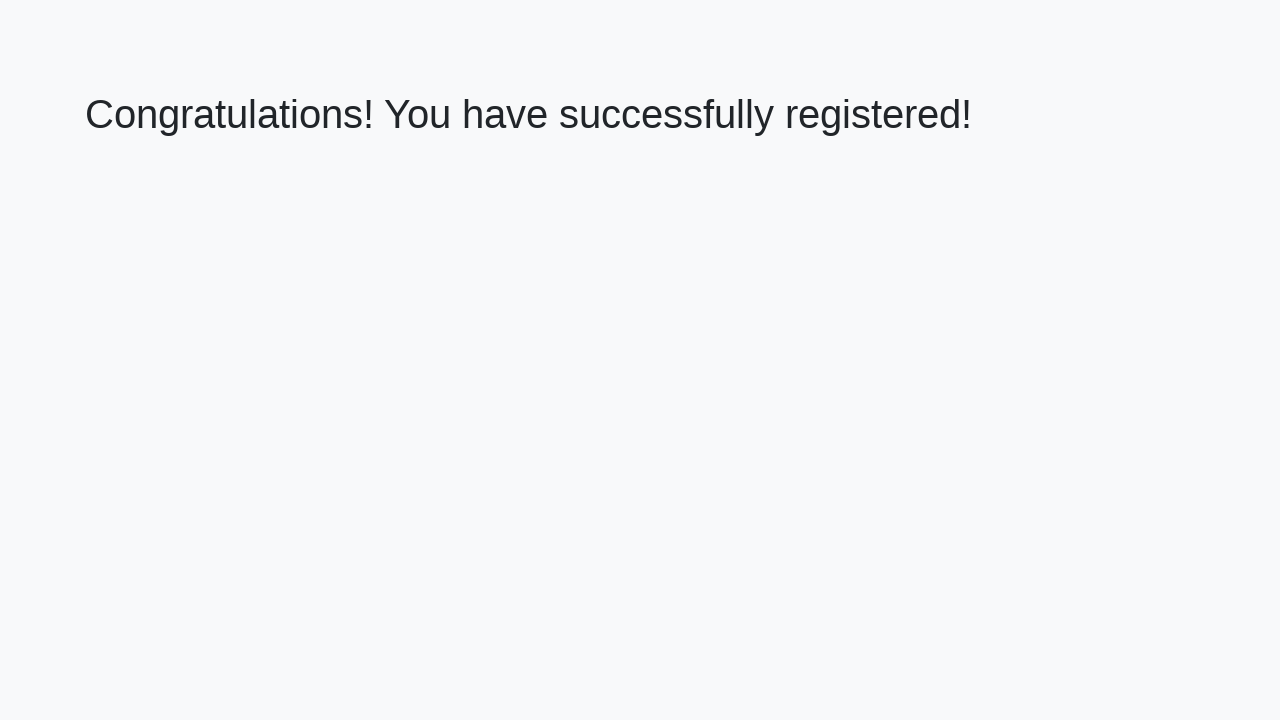

Verified success message: 'Congratulations! You have successfully registered!'
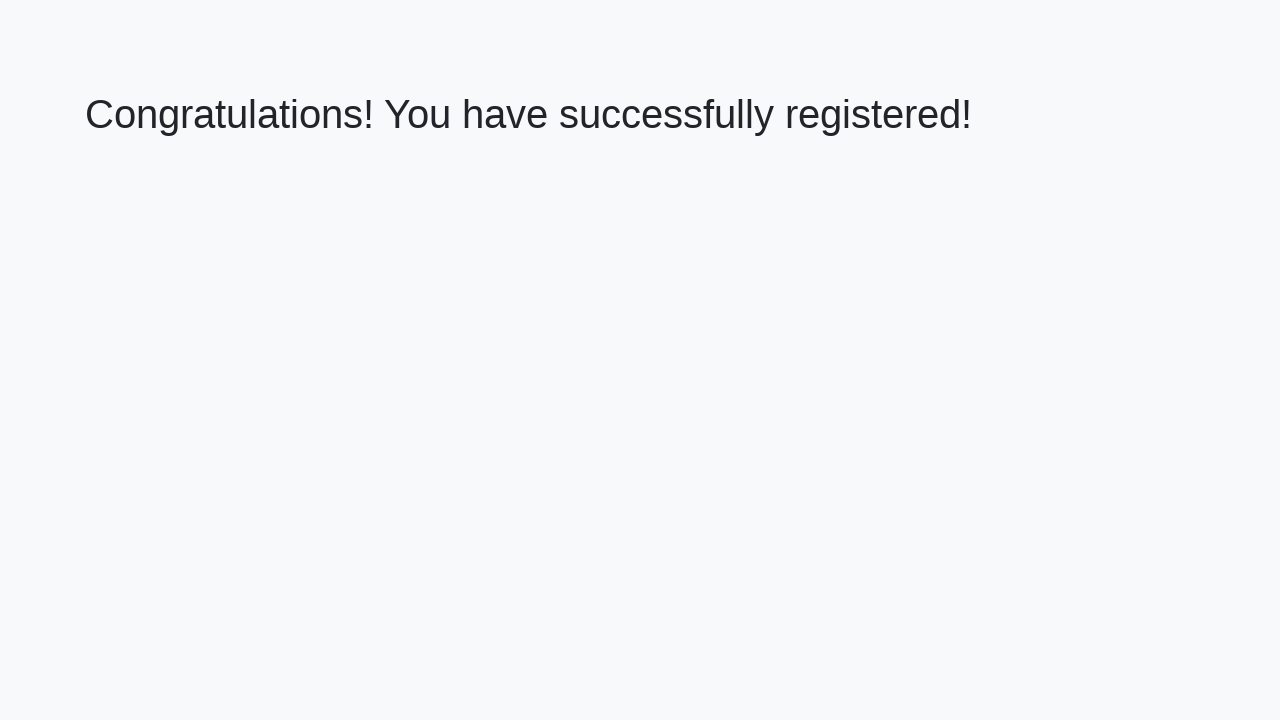

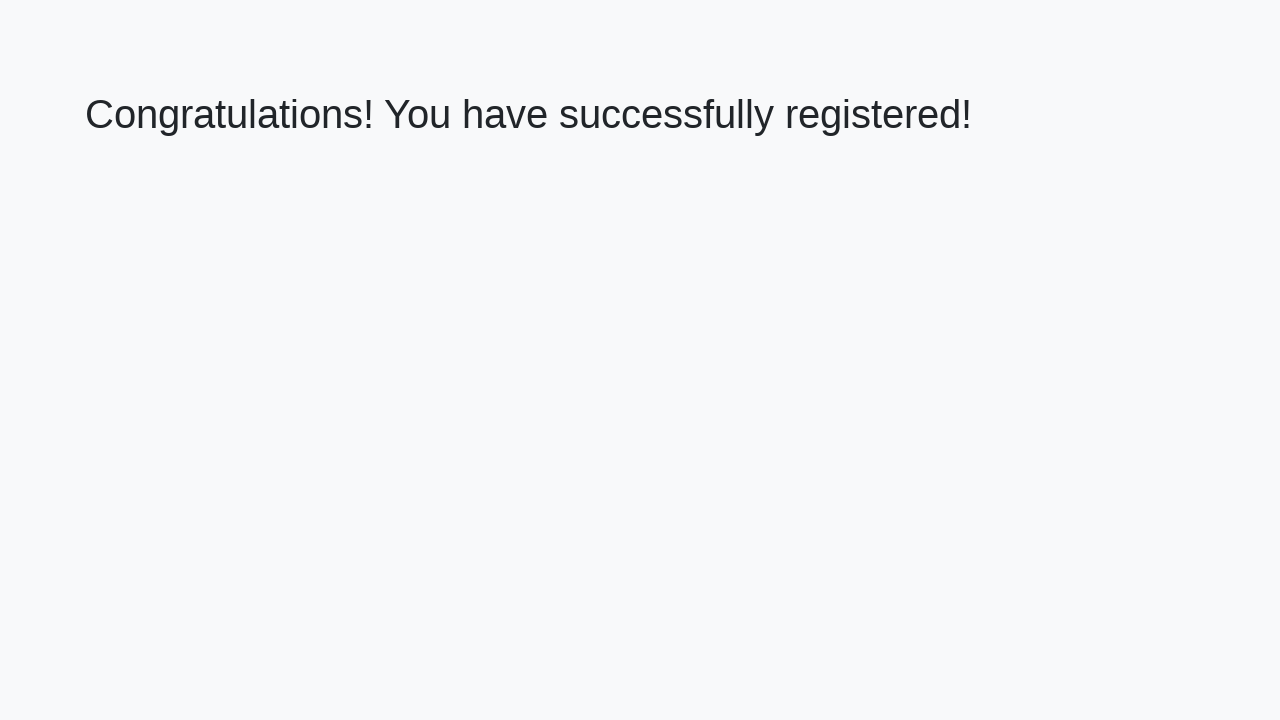